Tests double-clicking the primary button on the Formy buttons page

Starting URL: https://formy-project.herokuapp.com/buttons

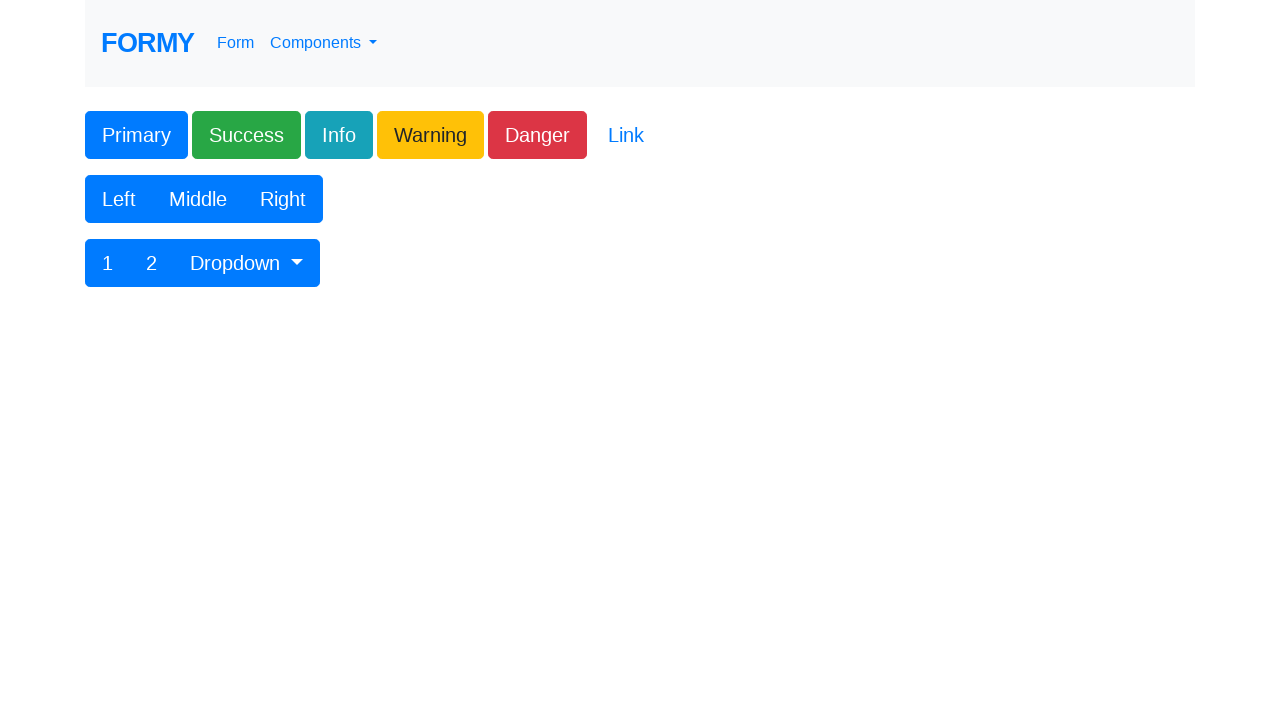

Navigated to Formy buttons page
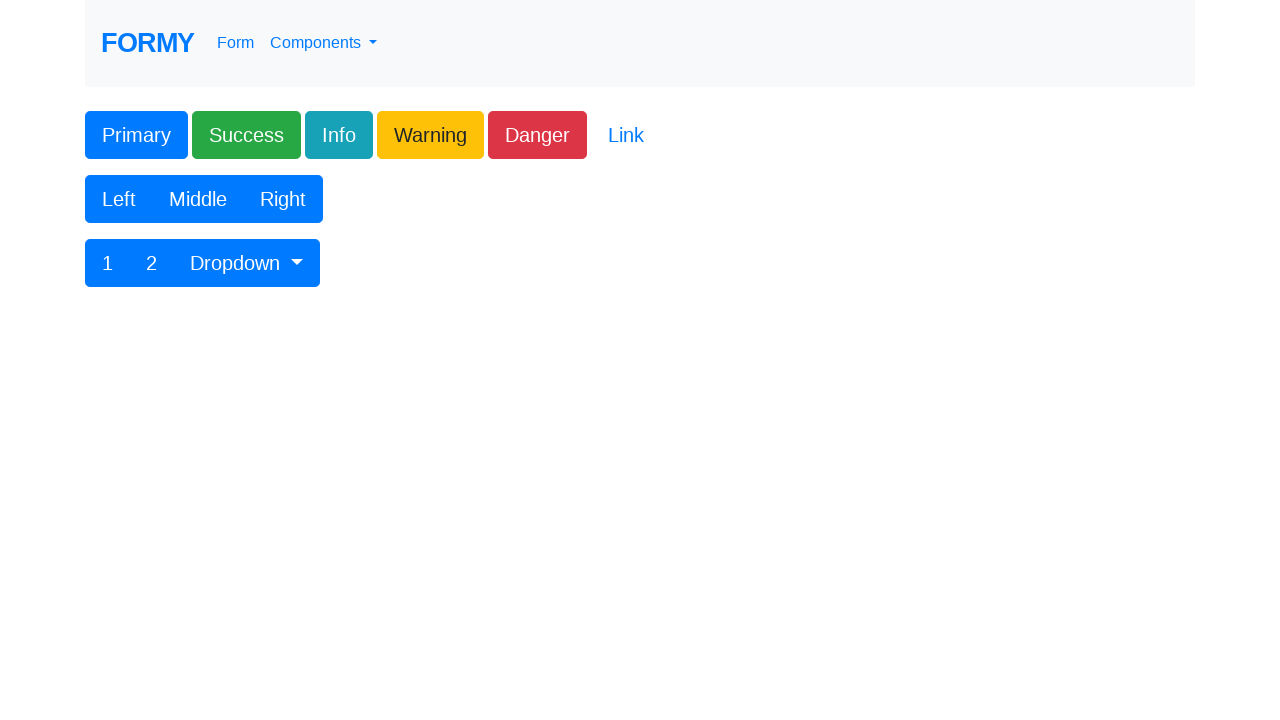

Double-clicked the primary button at (136, 135) on xpath=//*[@class='btn btn-lg btn-primary']
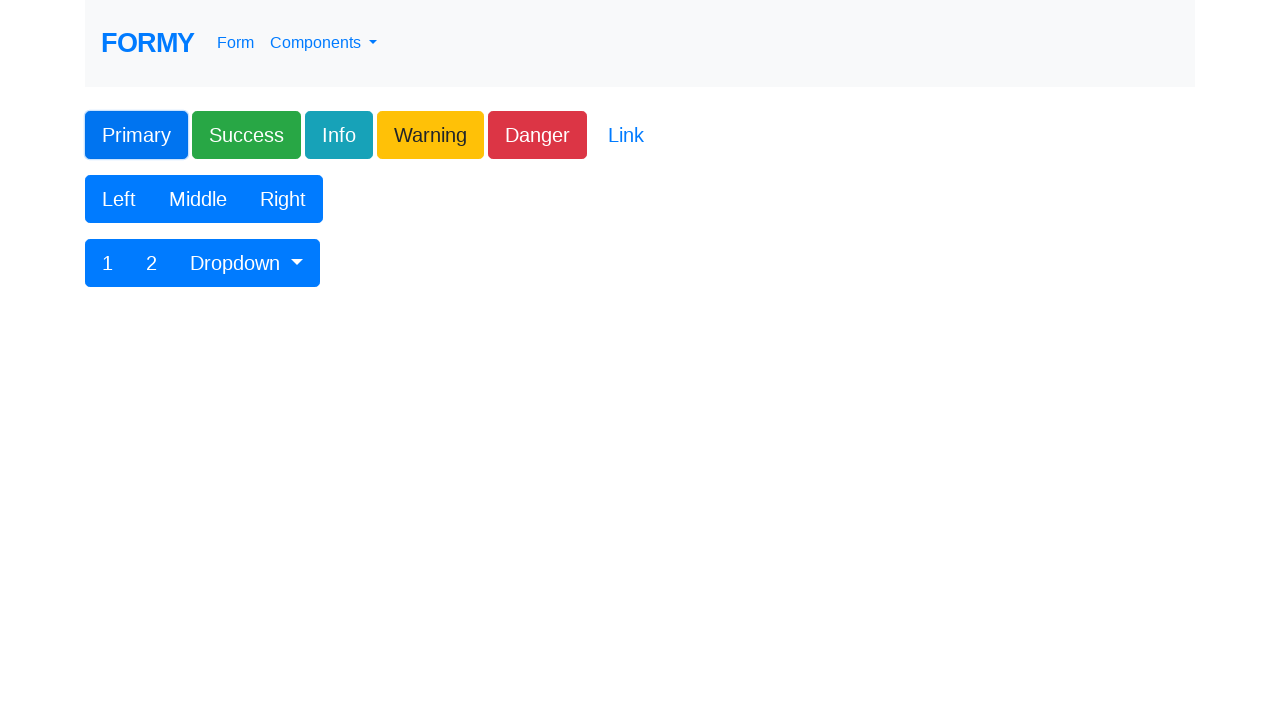

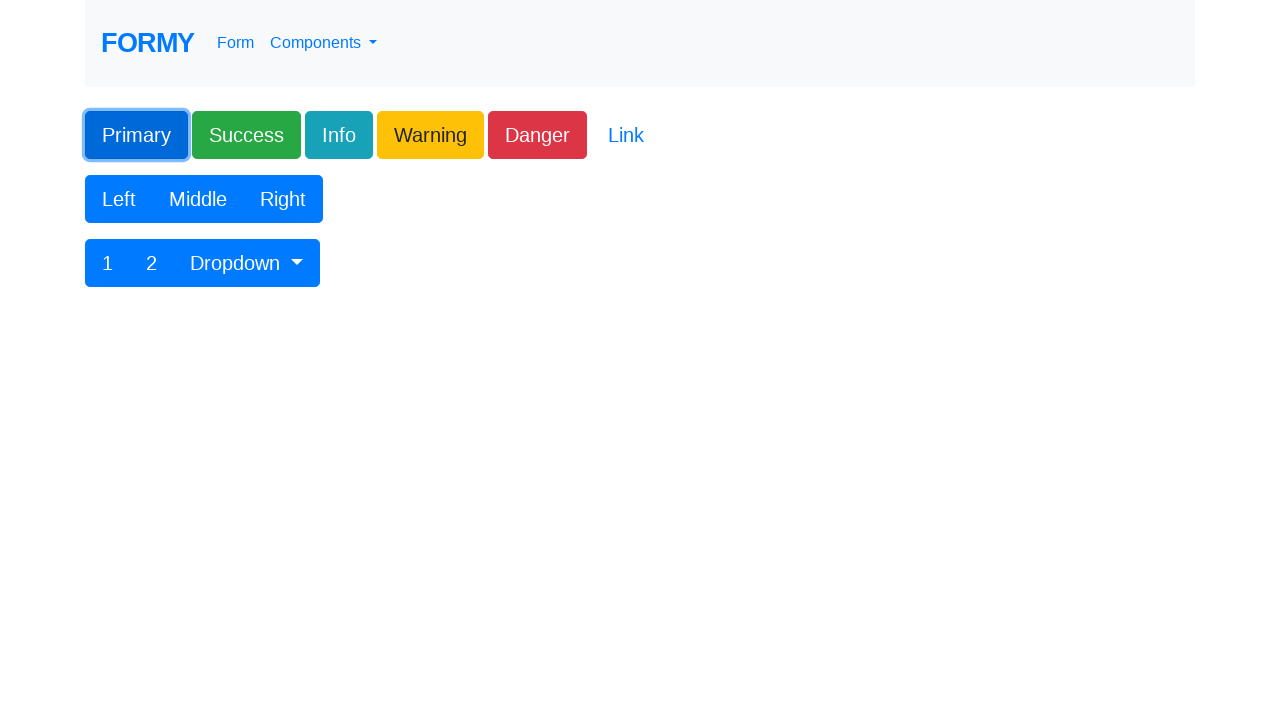